Tests the purchase flow on demoblaze demo store by selecting a monitor category, adding a product to cart, and initiating checkout

Starting URL: https://www.demoblaze.com/index.html

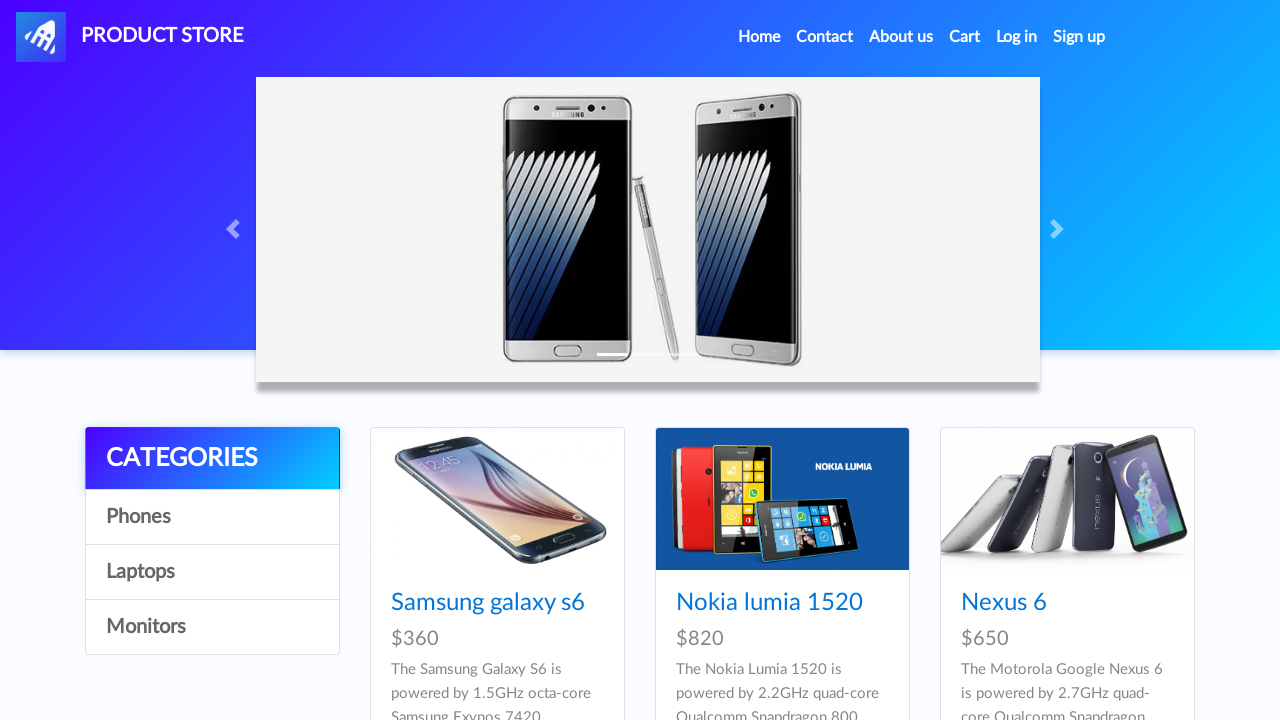

Page header #nava is visible
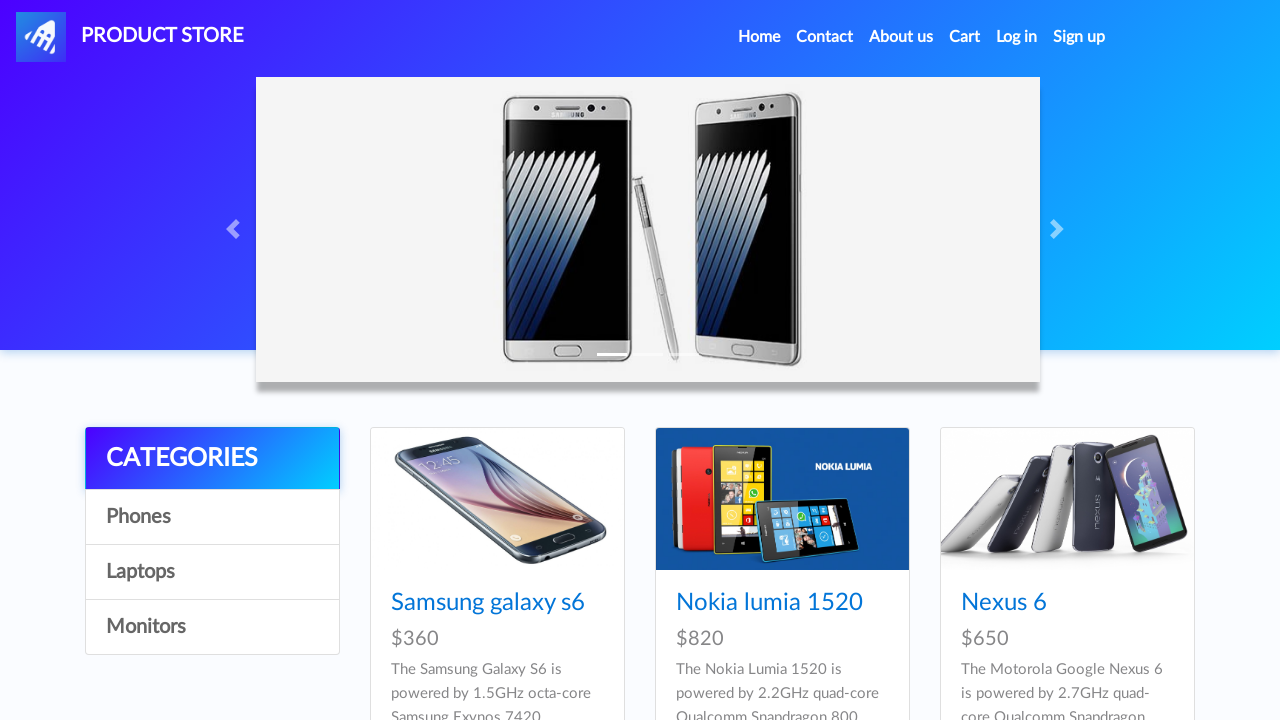

Clicked on Monitors category at (212, 627) on a:has-text('Monitors')
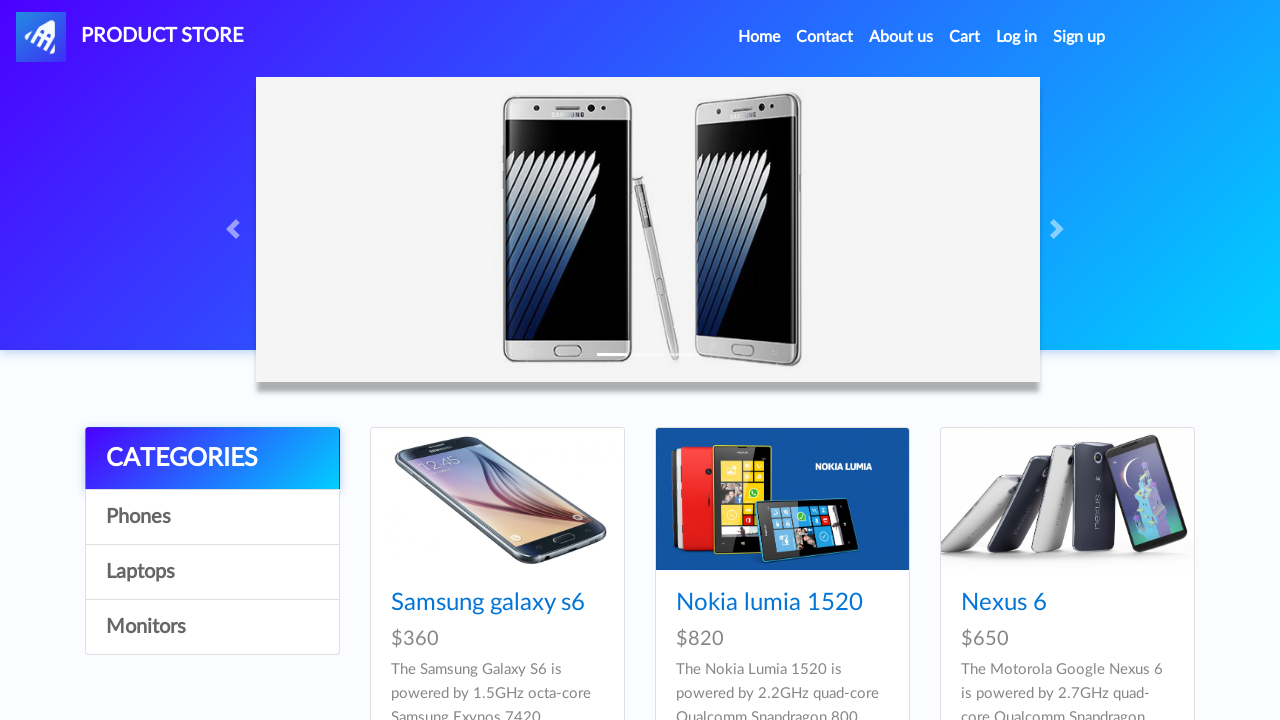

Waited for Monitors category to load
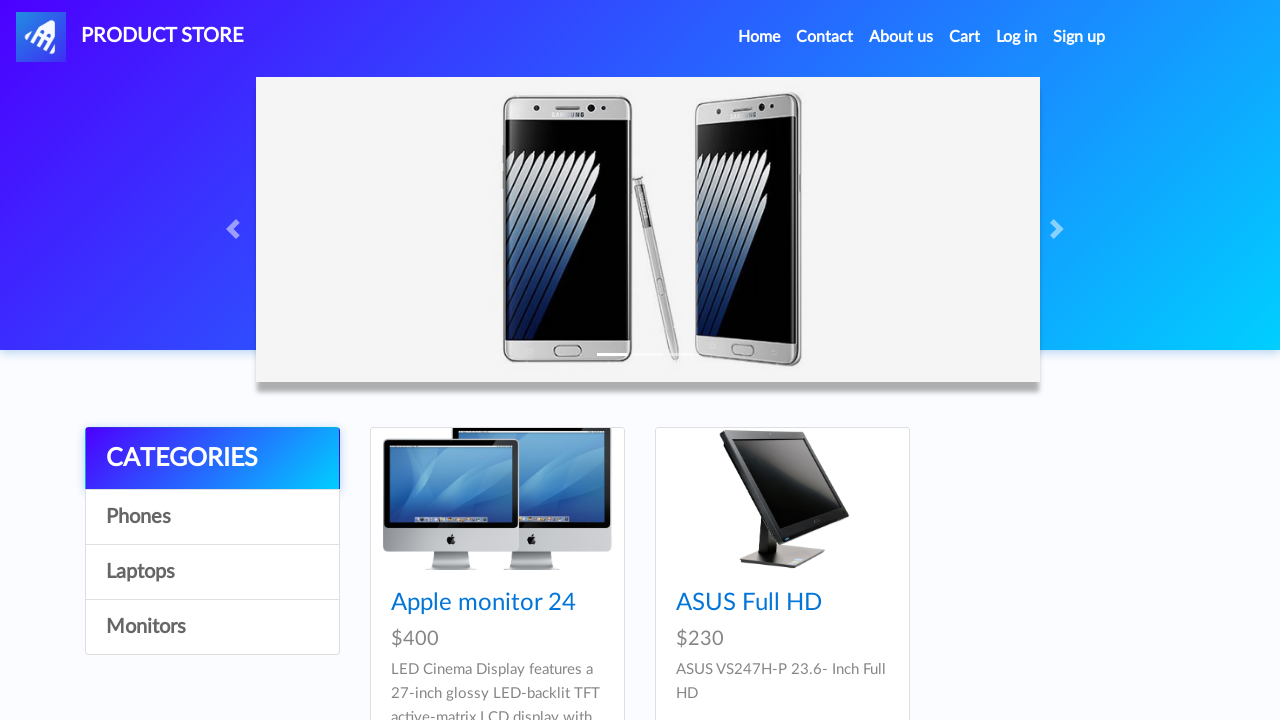

Product card titles are visible
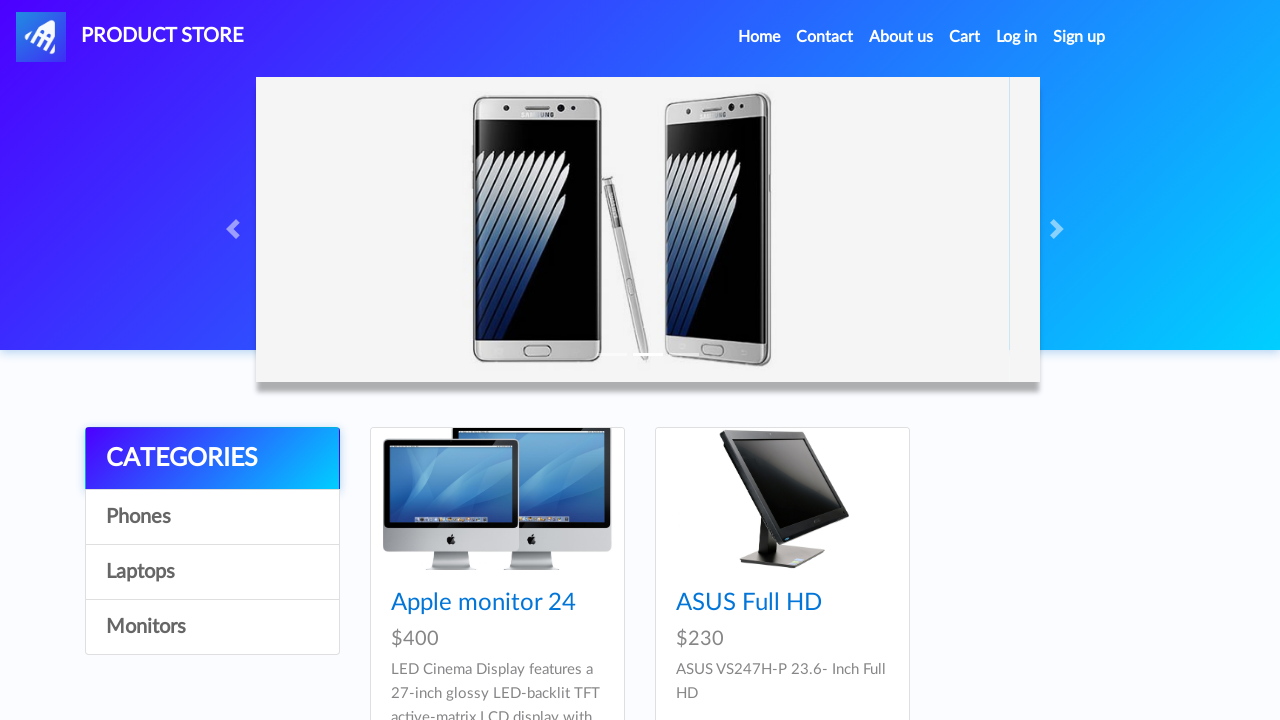

Clicked on the first product in Monitors category at (484, 603) on .card-title a >> nth=0
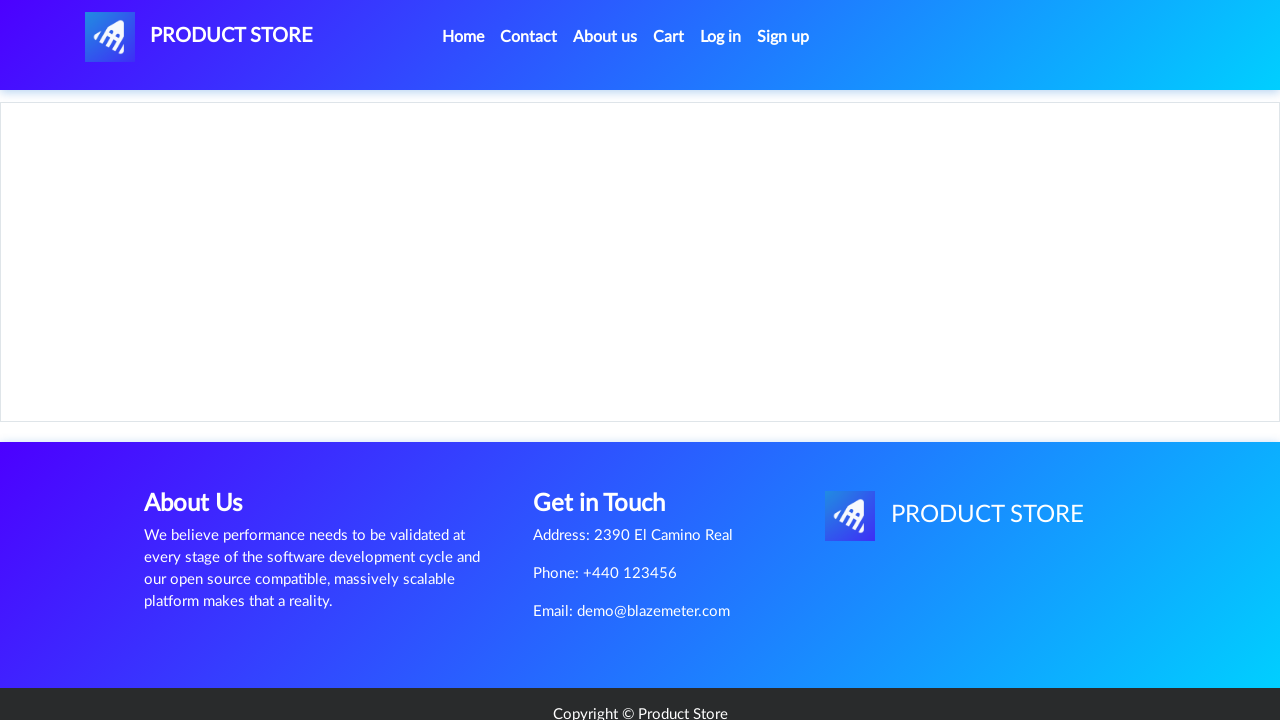

Product page loaded and price container is visible
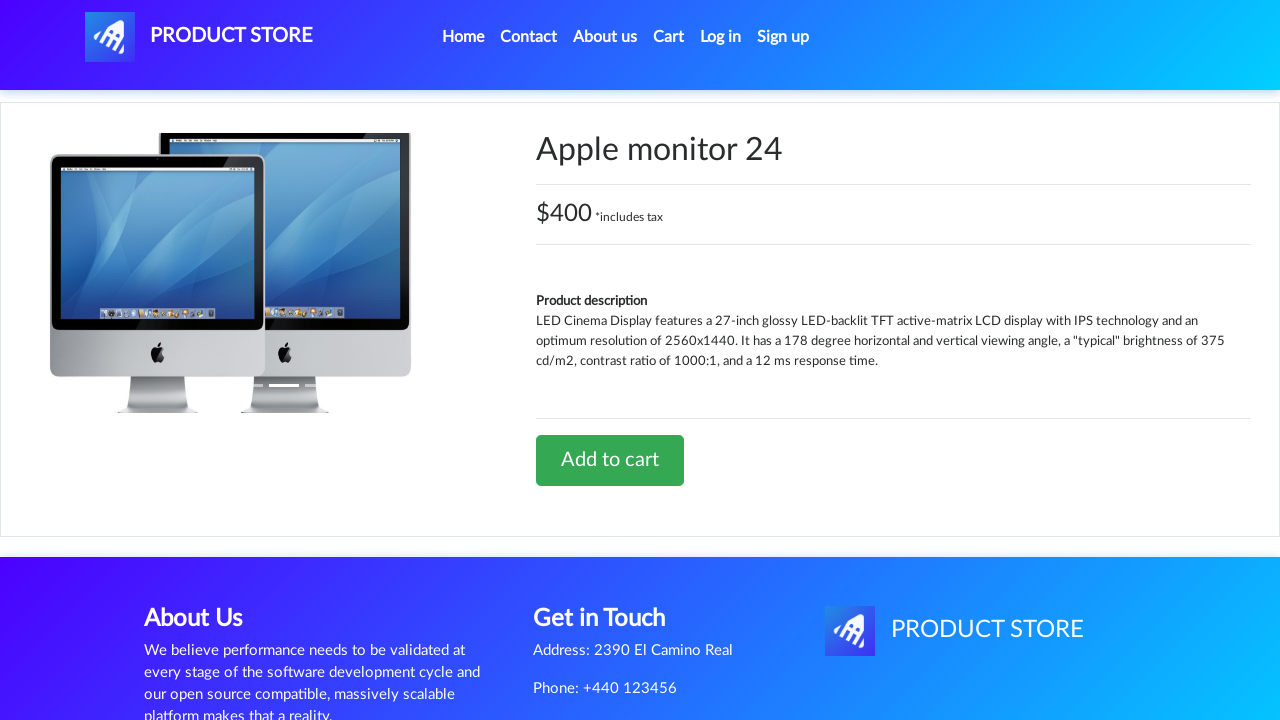

Clicked Add to cart button at (610, 460) on a:has-text('Add to cart')
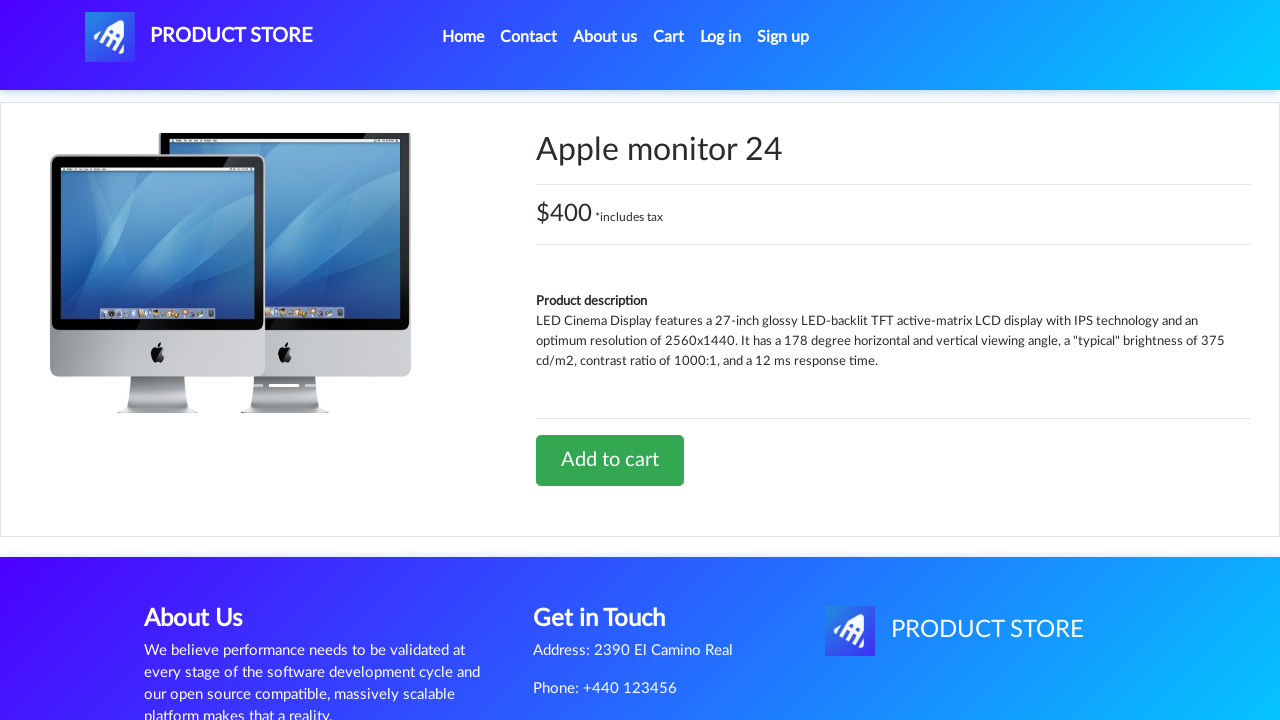

Set up dialog handler to accept 'Product added' alert
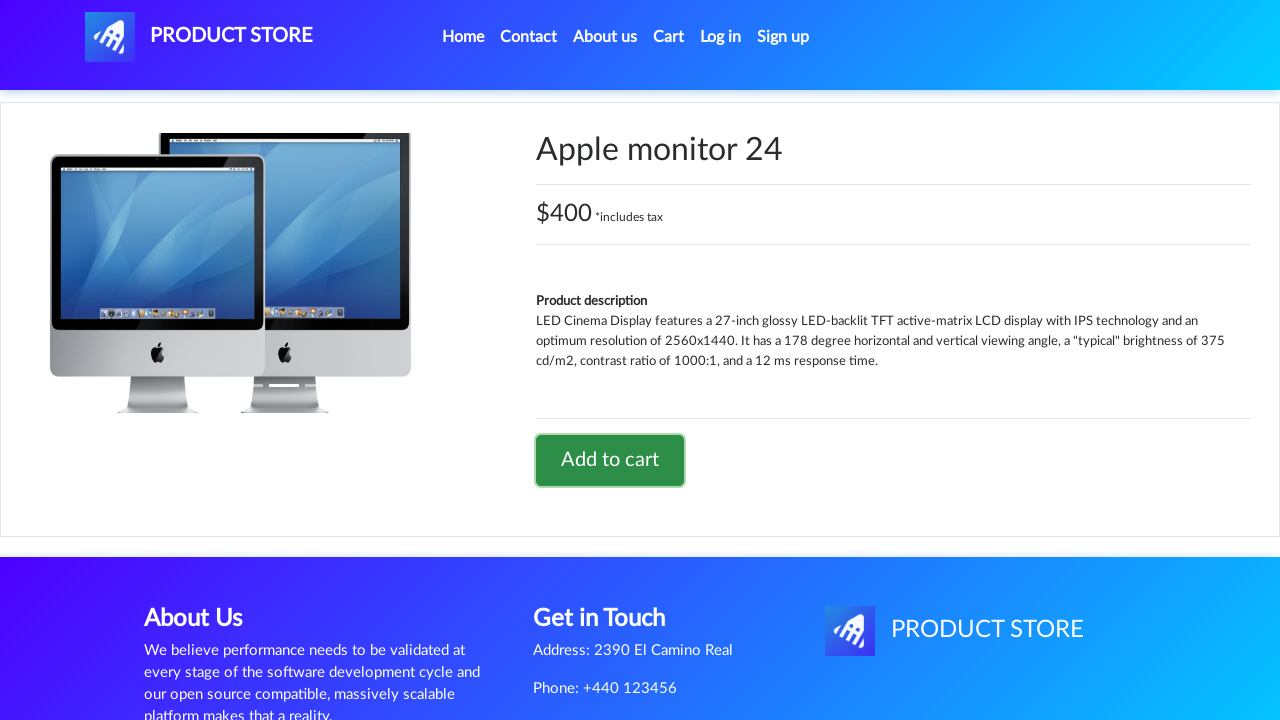

Waited for product addition confirmation
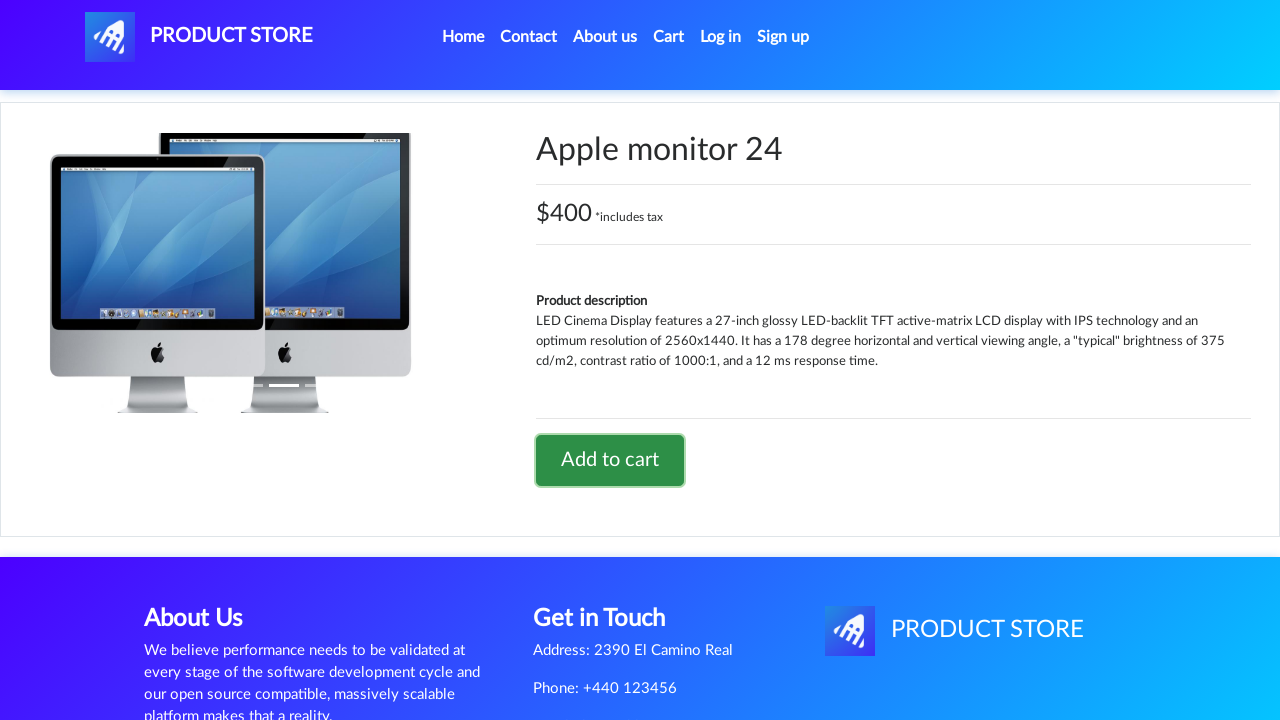

Clicked on Cart link in navigation at (669, 37) on #cartur
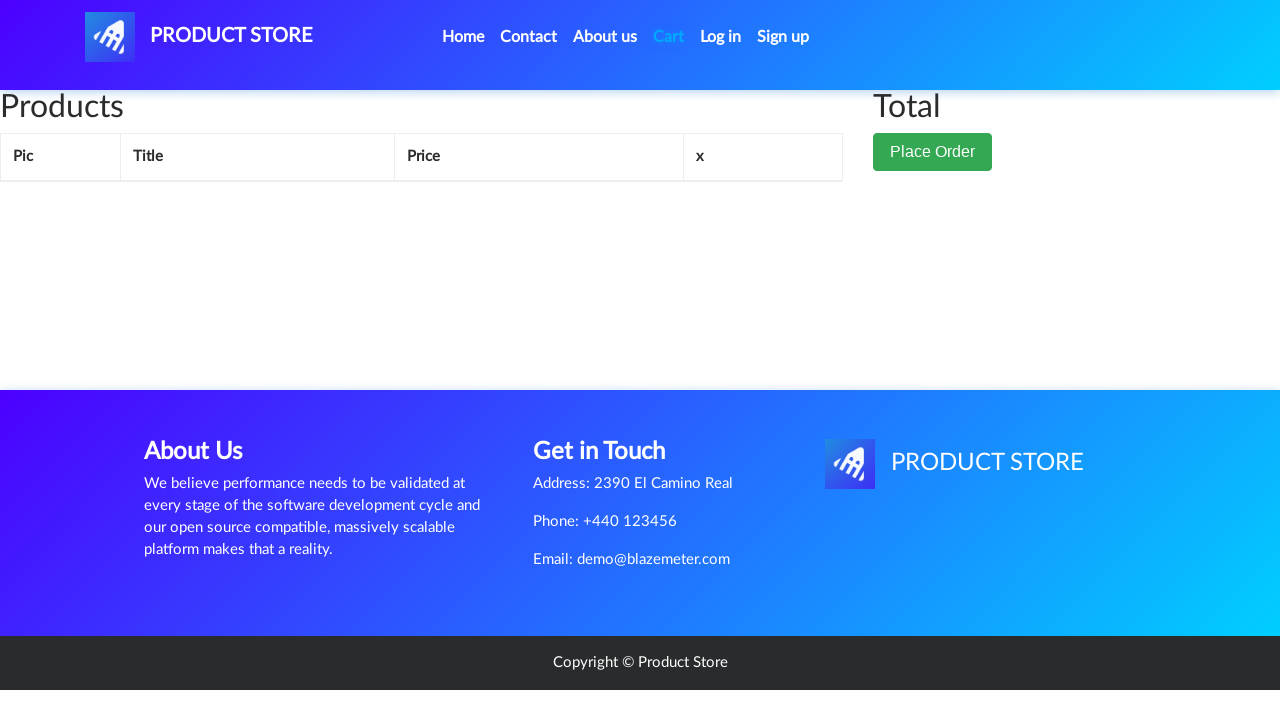

Cart page loaded and items table is visible
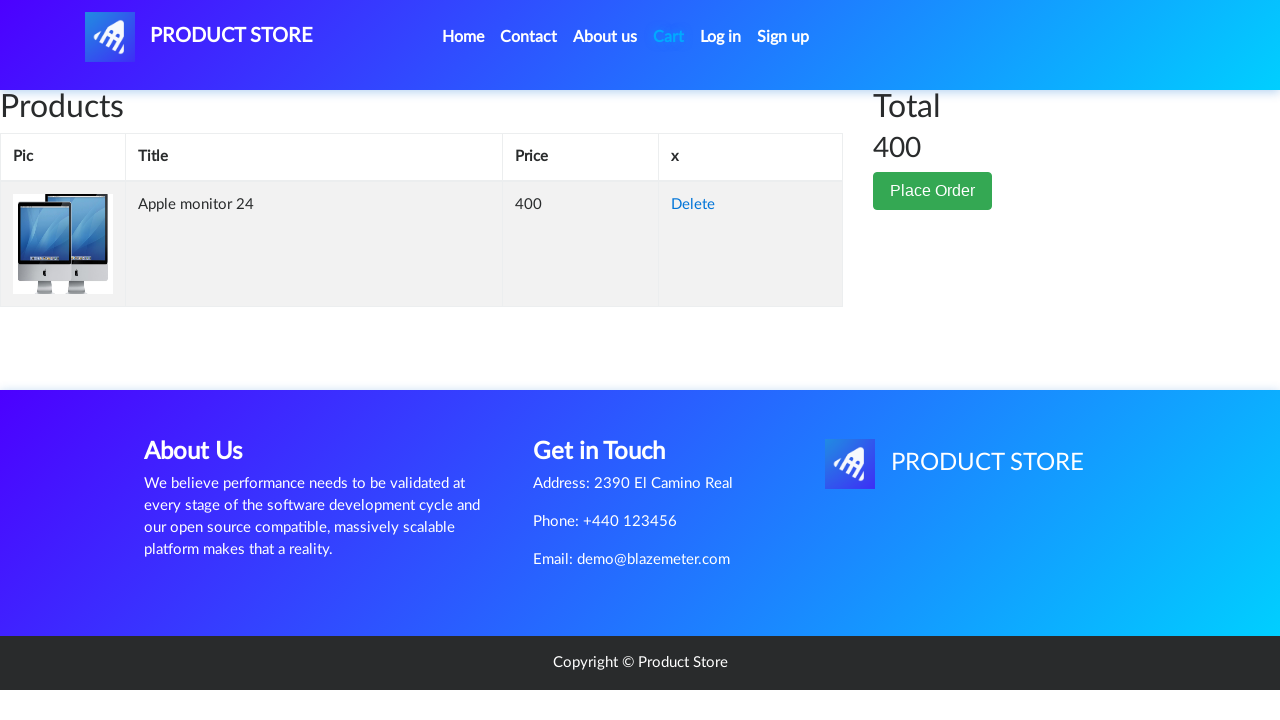

Clicked Place Order button at (933, 191) on button:has-text('Place Order')
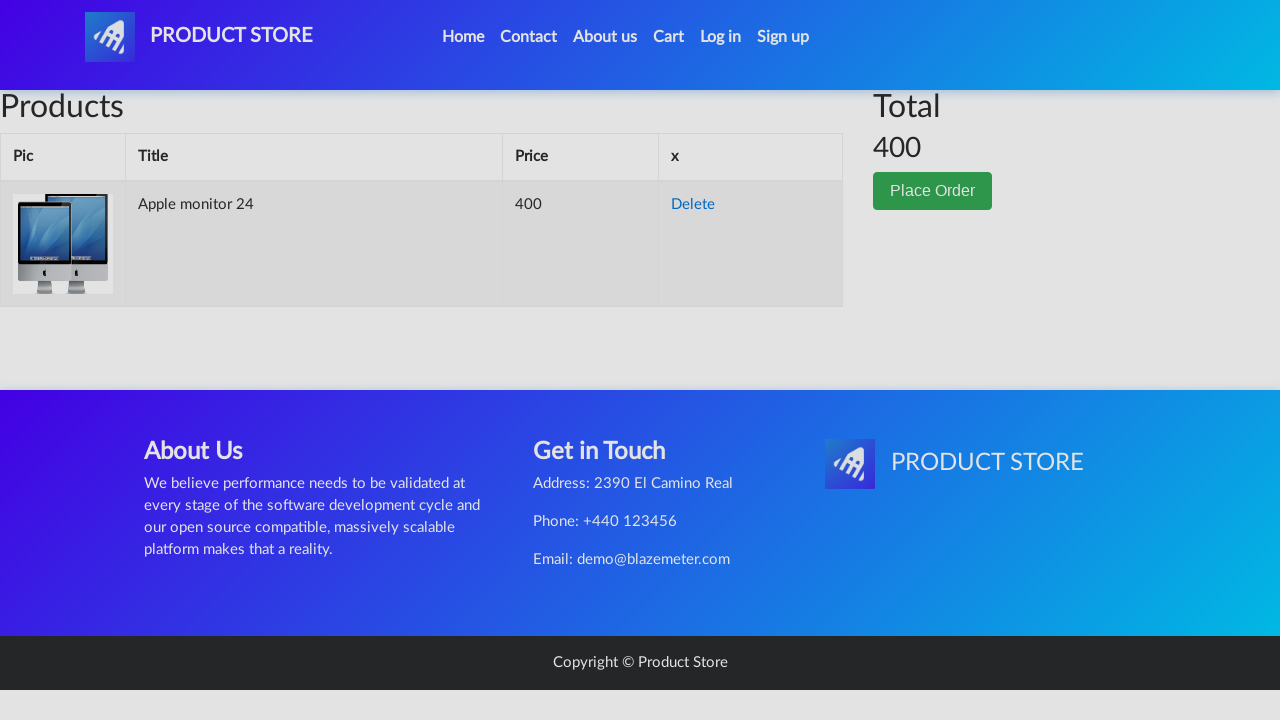

Order modal appeared and is ready for checkout
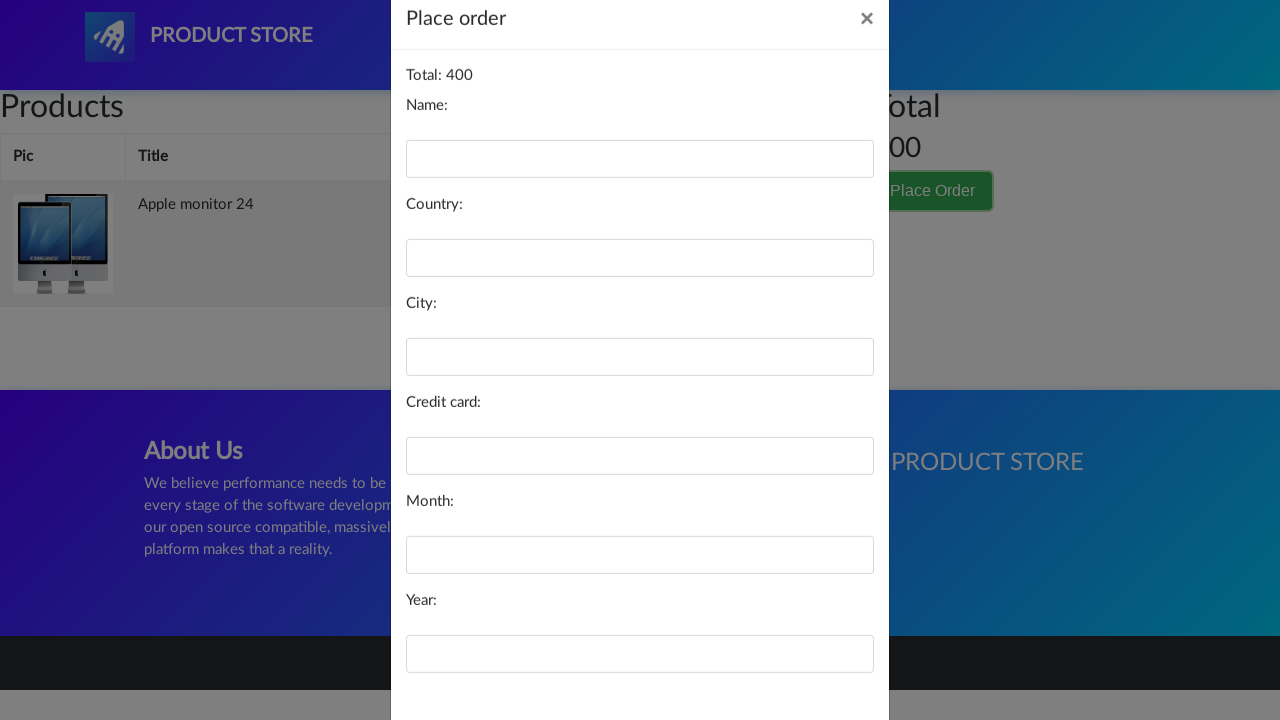

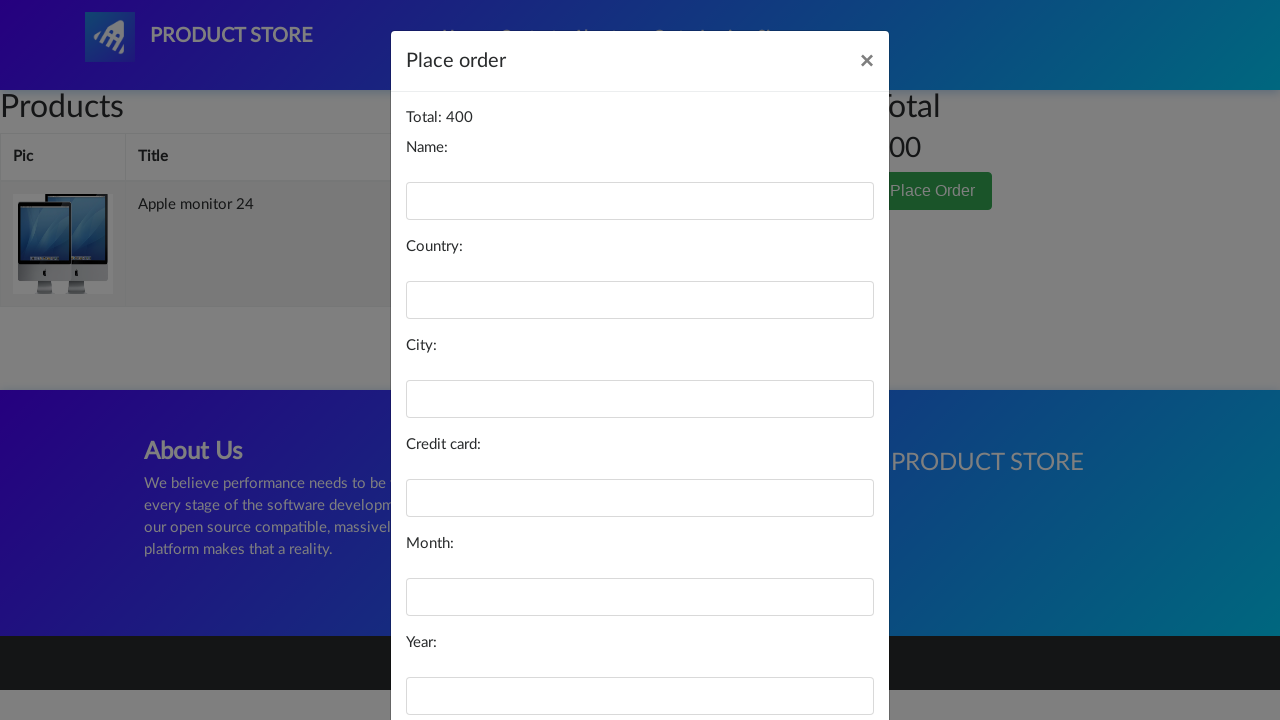